Navigates to NDTV website and verifies that links are present on the page

Starting URL: https://www.ndtv.com/

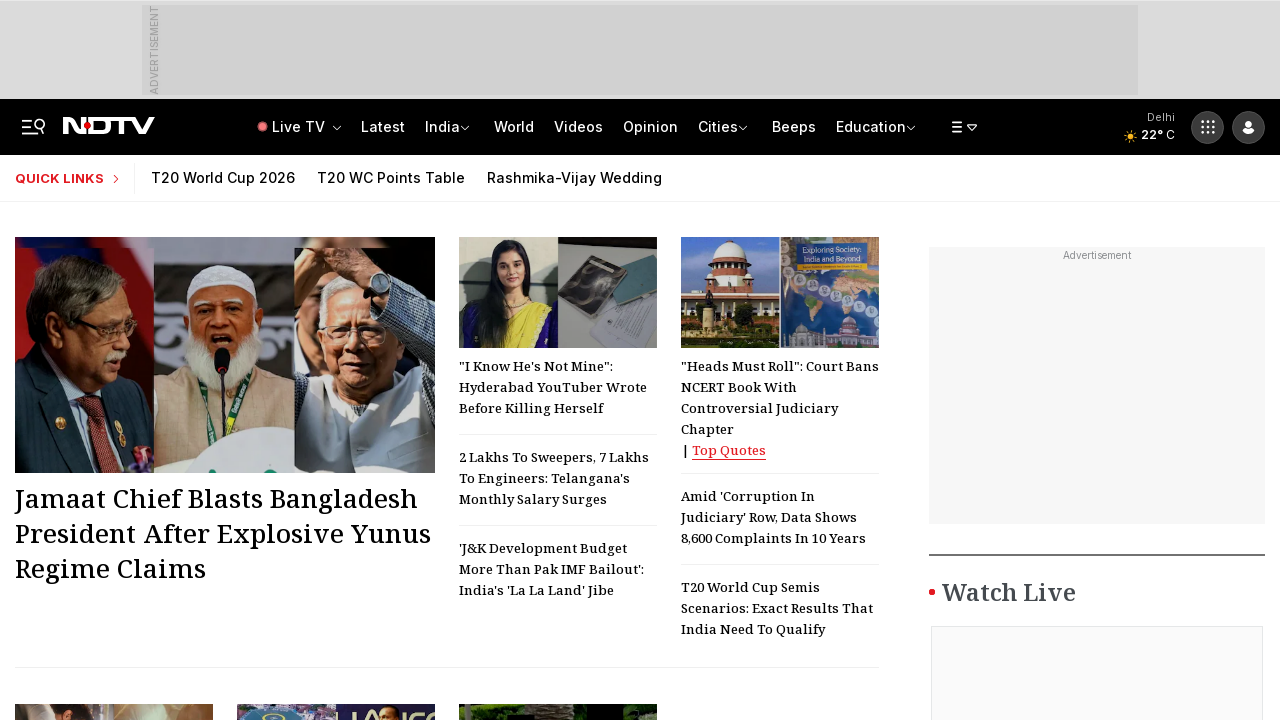

Navigated to NDTV website
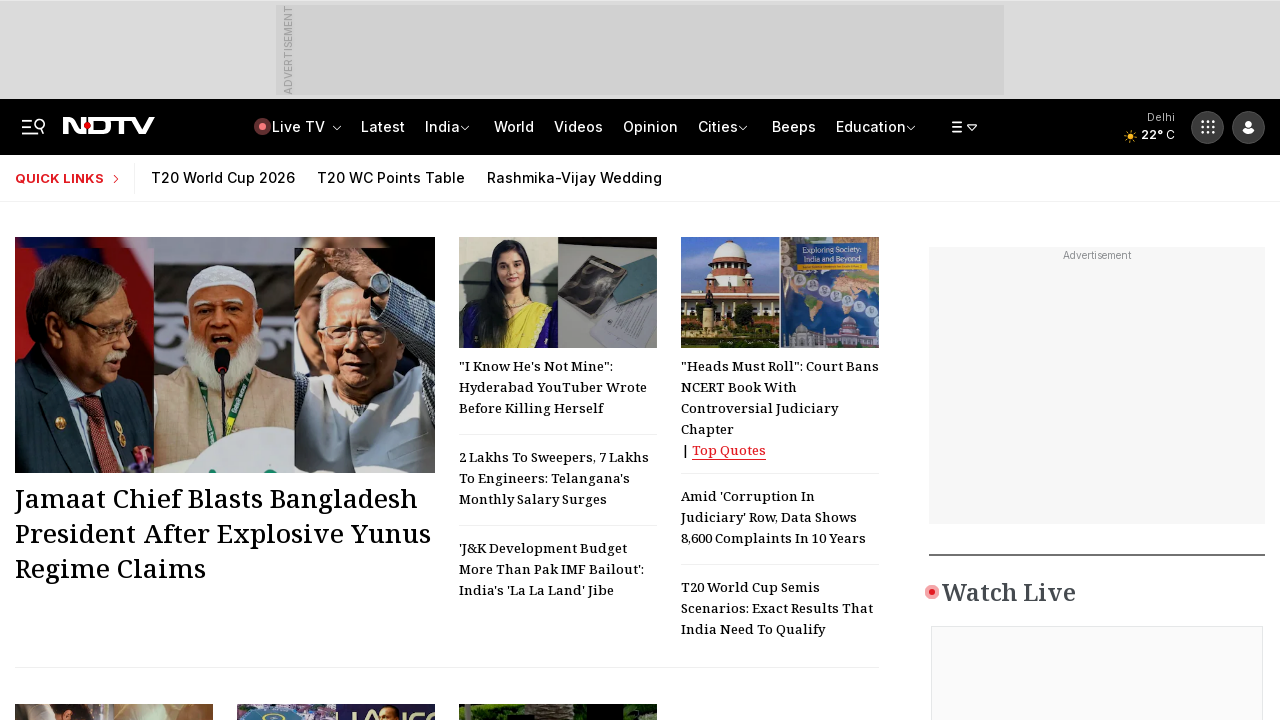

Waited for links to become visible on the page
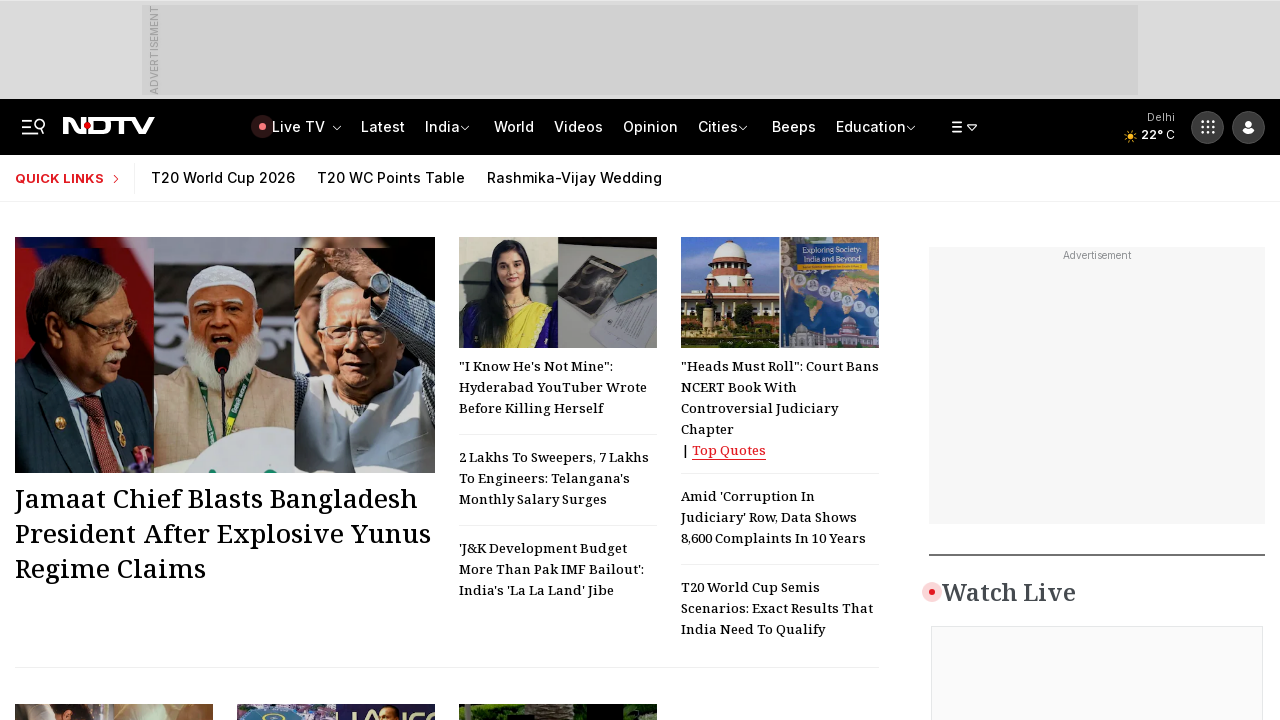

Located all links on the page - found 567 links
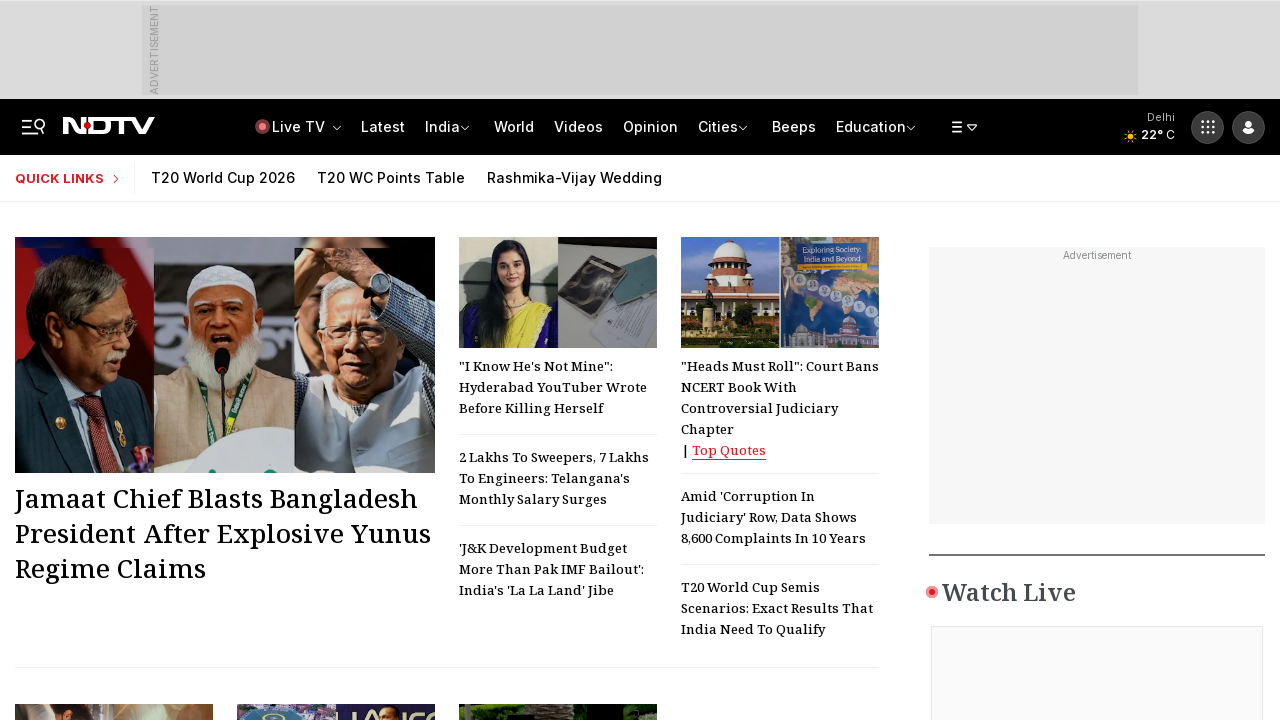

Verified that links are present on the NDTV page
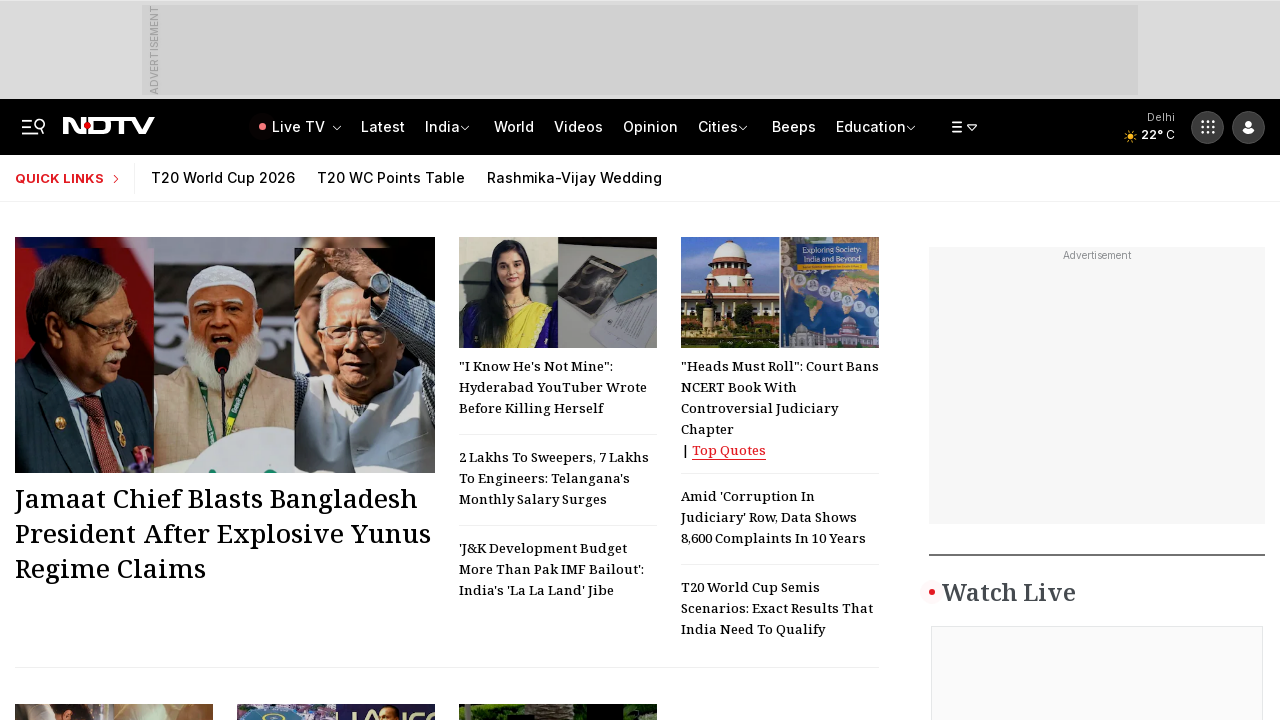

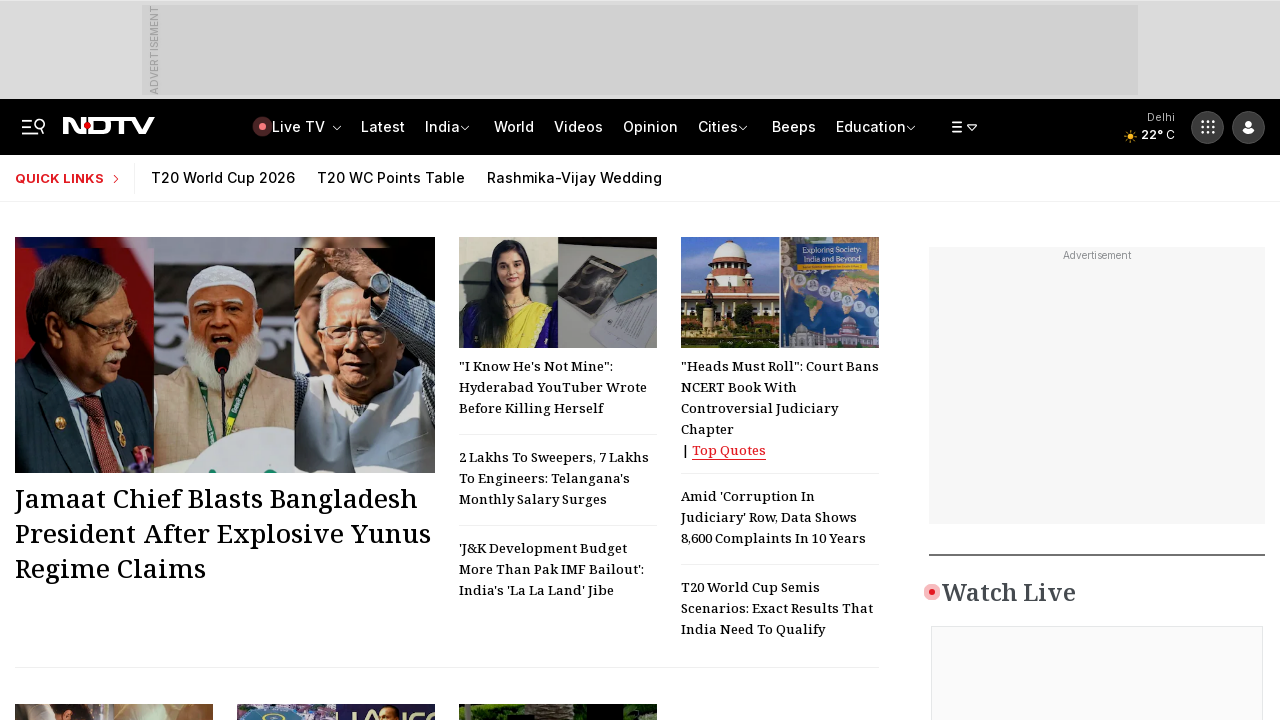